Tests browser window management by maximizing the window, setting fullscreen mode, and then minimizing the window on the Porsche website.

Starting URL: https://www.porsche.com/middle-east/_india_/

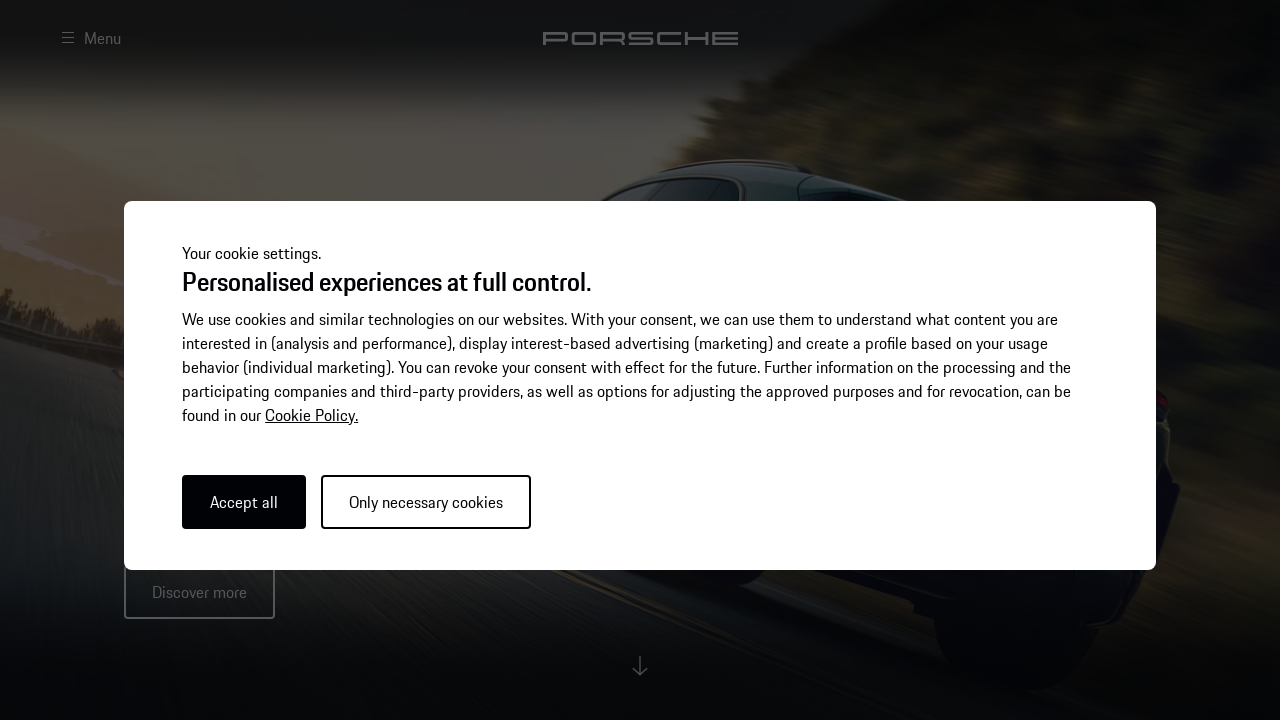

Set viewport size to 1920x1080 to maximize browser window
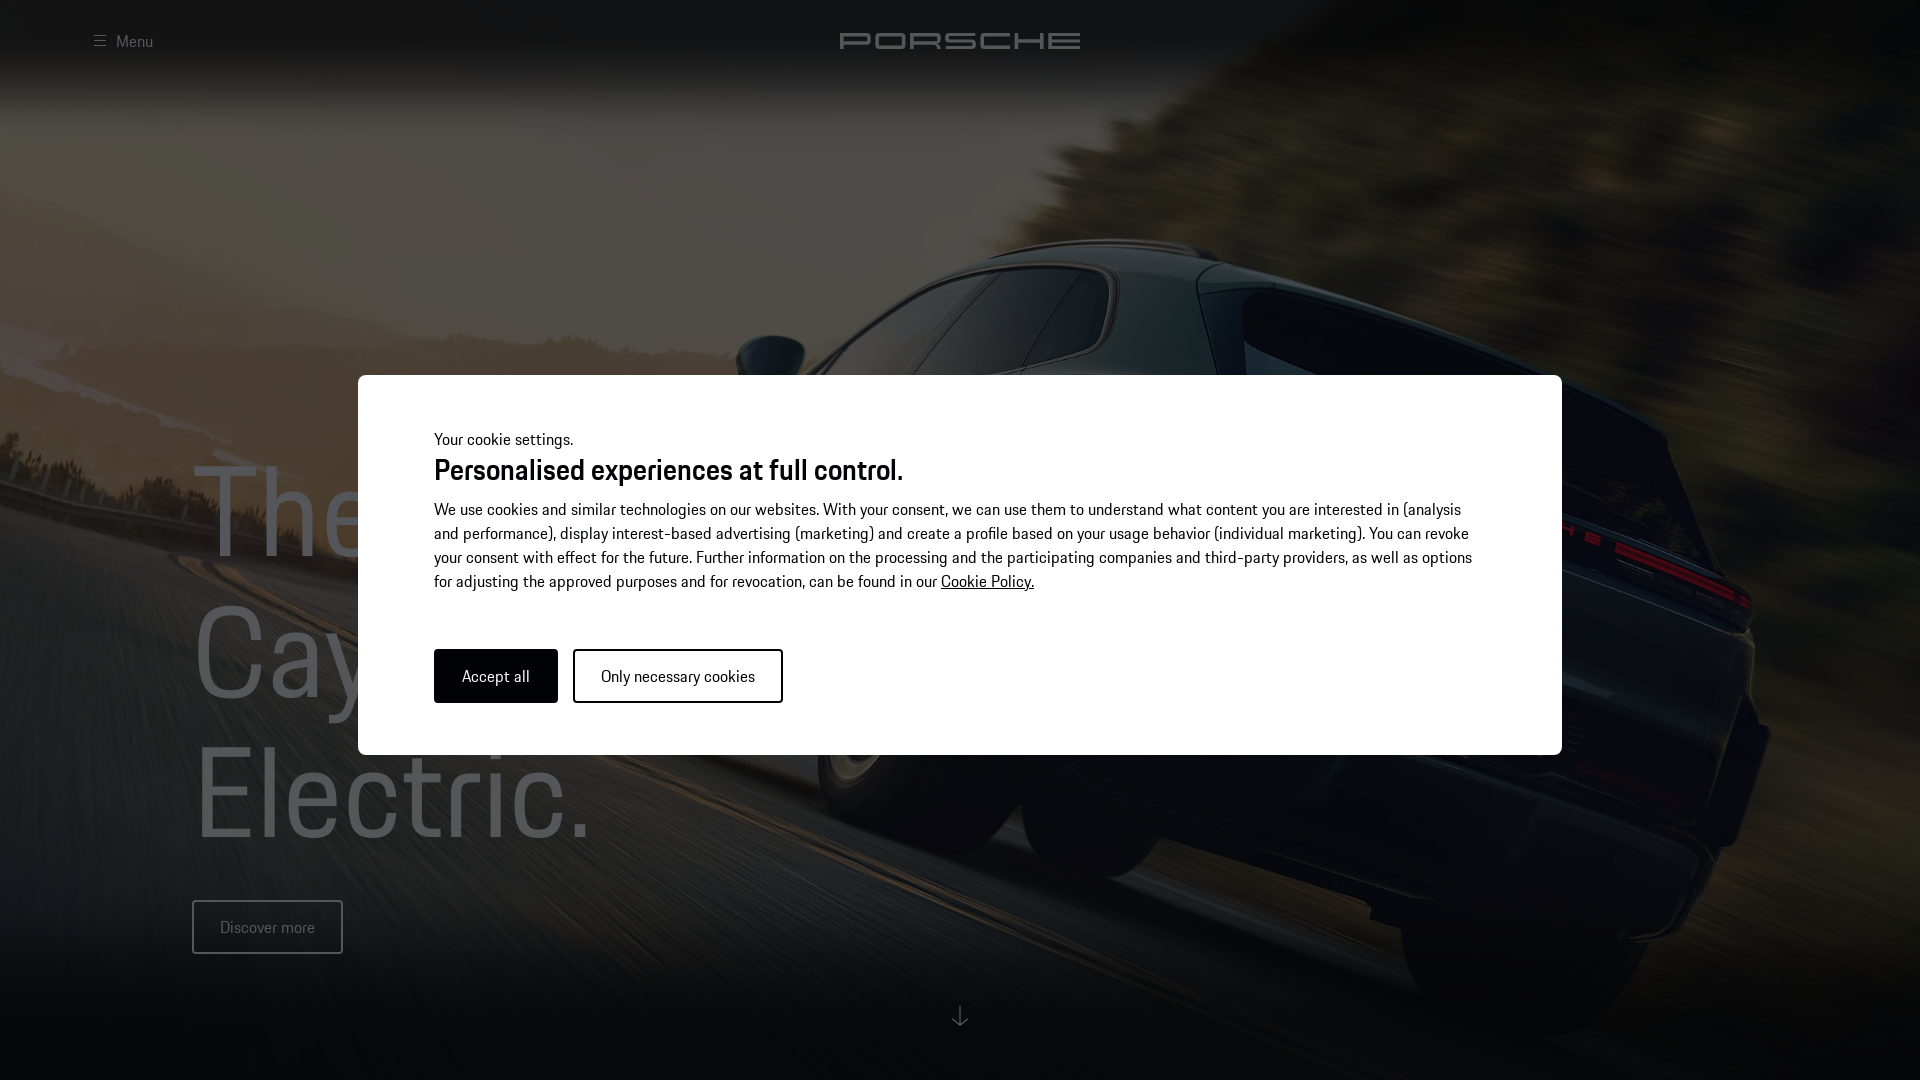

Requested fullscreen mode on the document
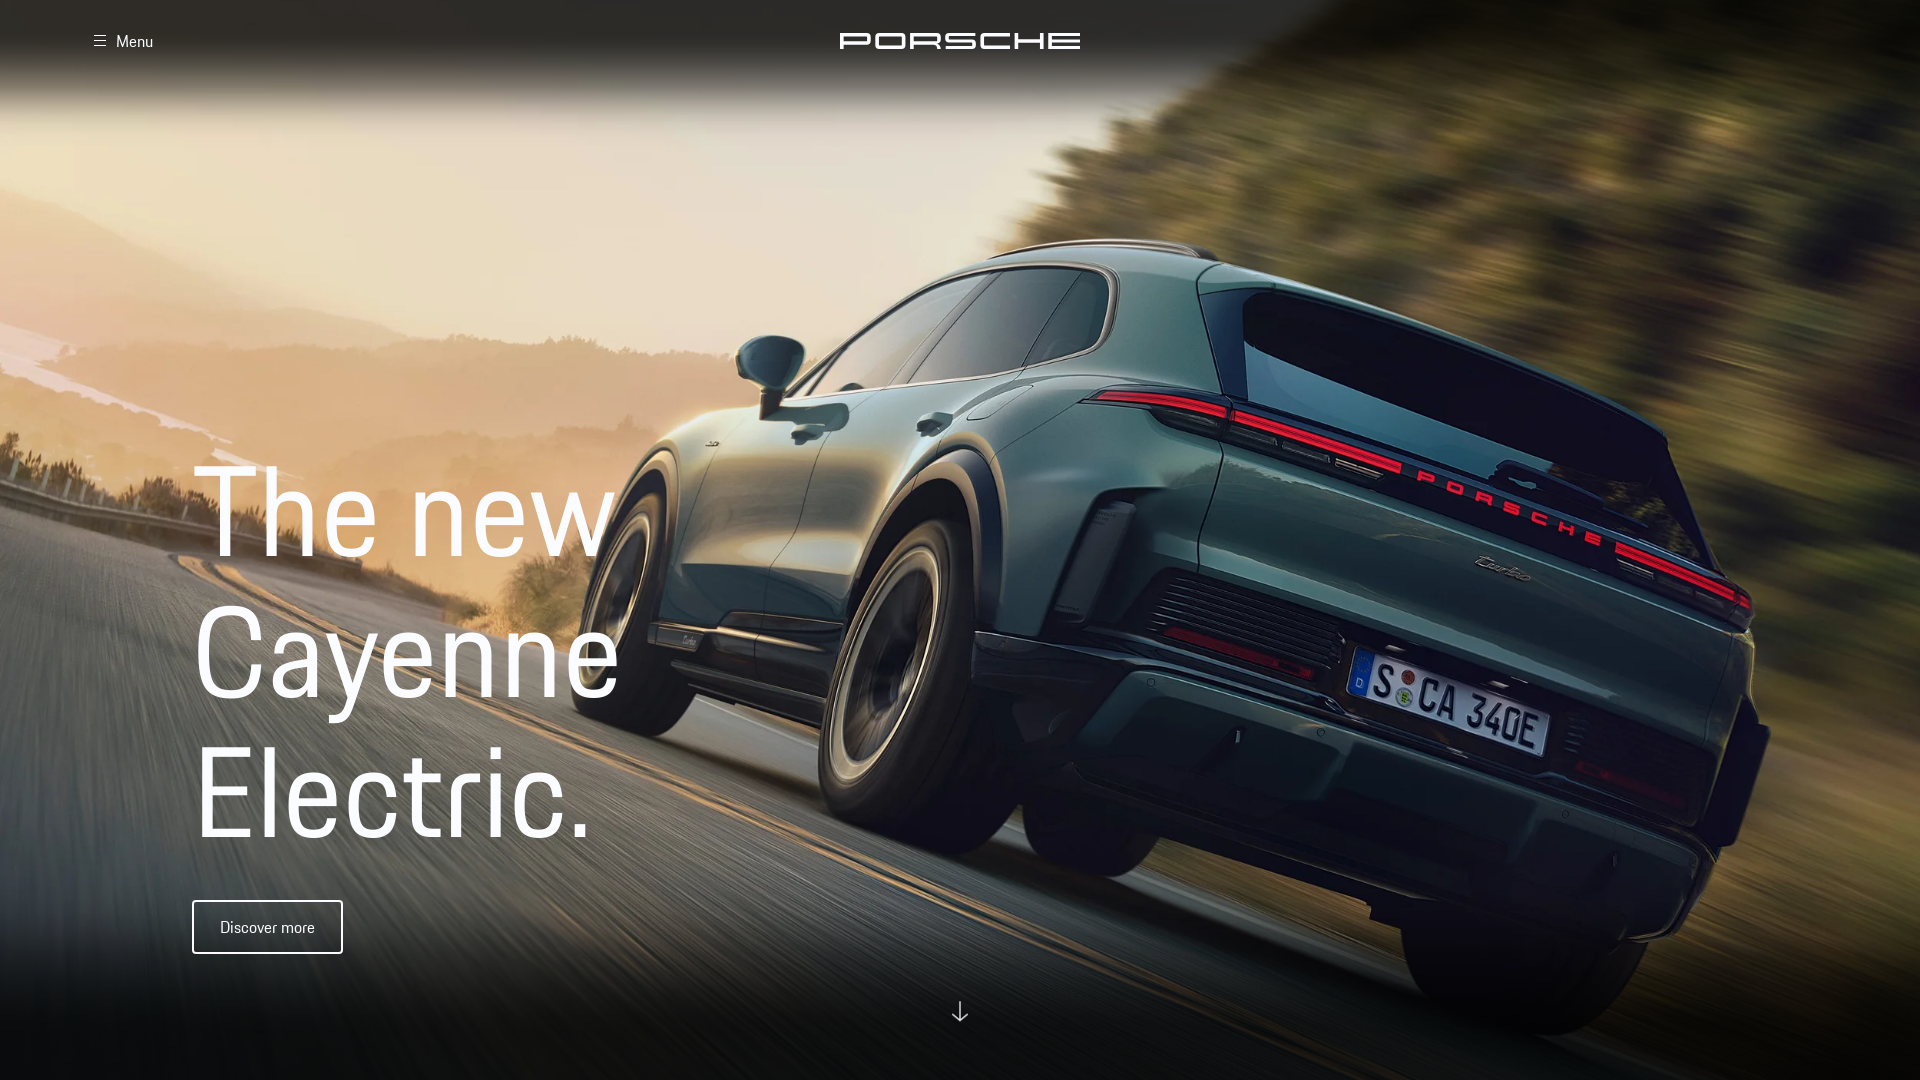

Waited 1 second to observe fullscreen state
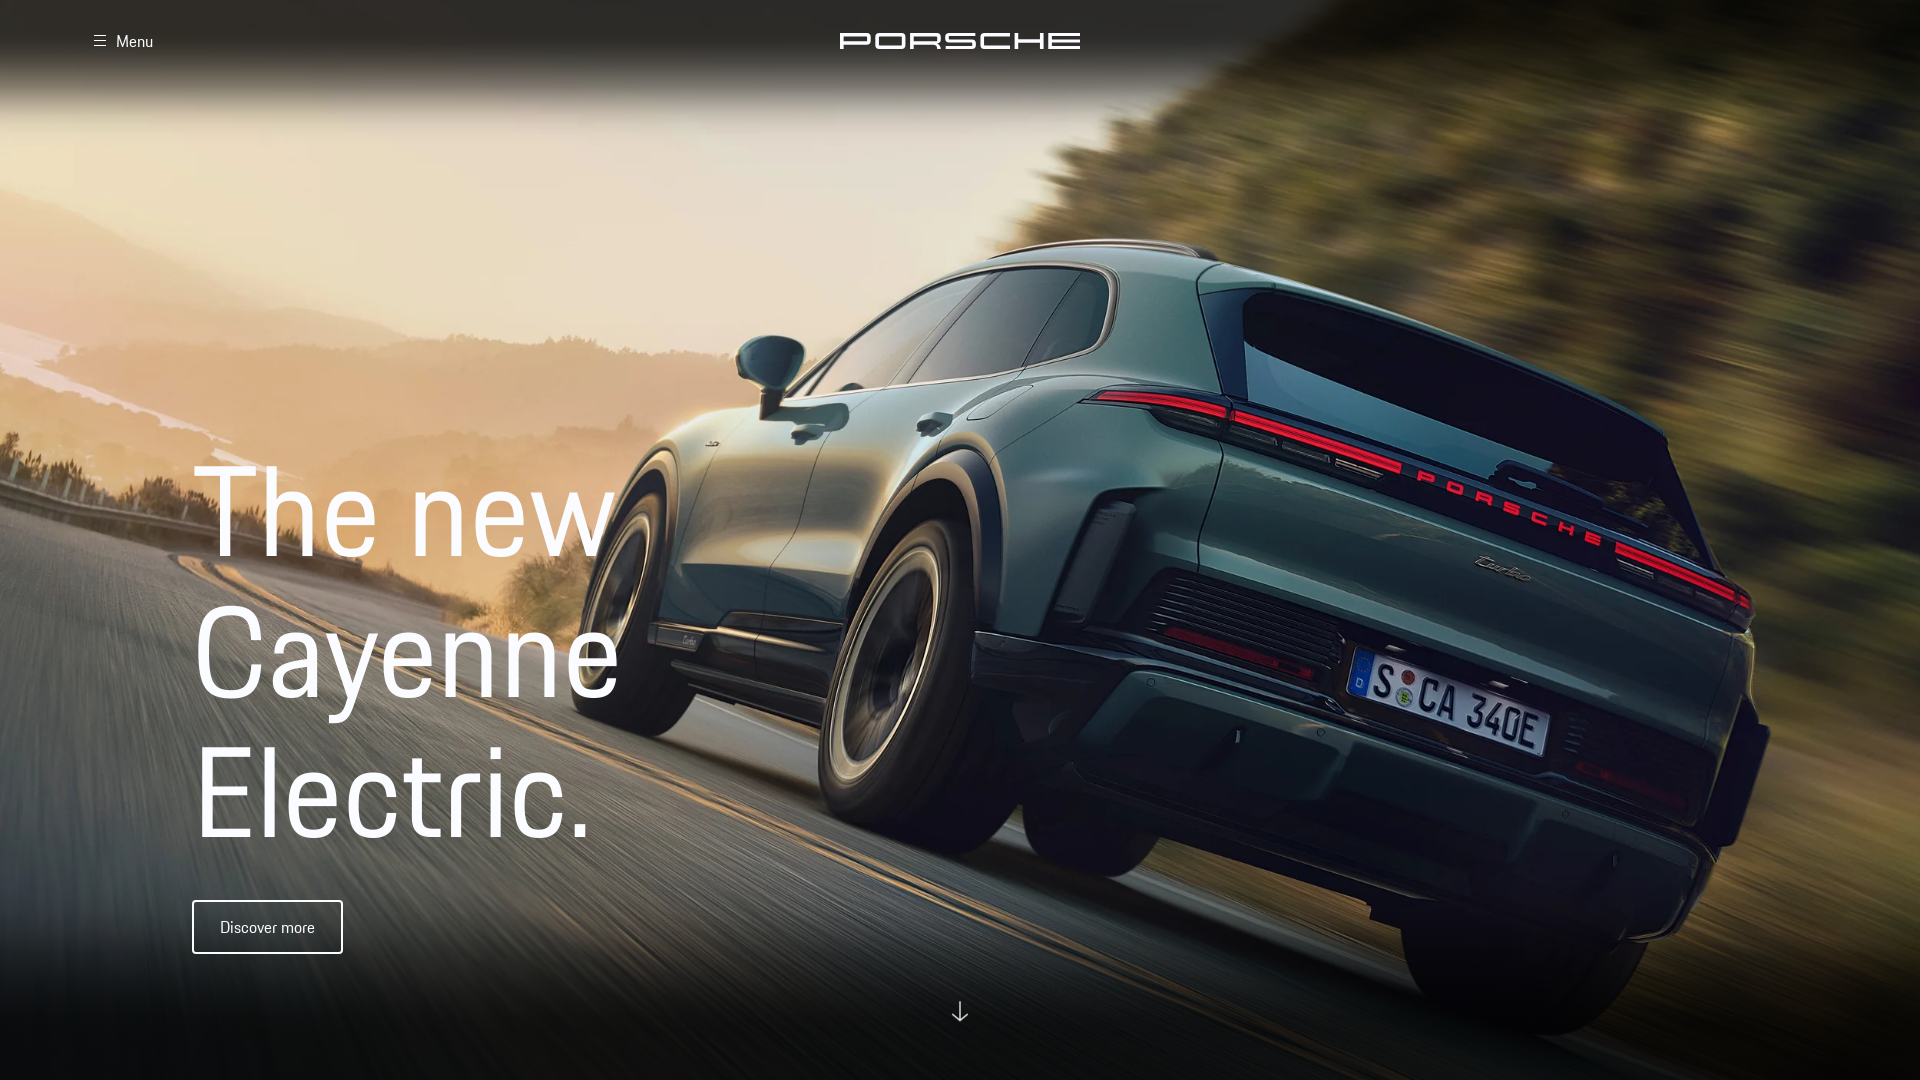

Exited fullscreen mode to simulate window minimization
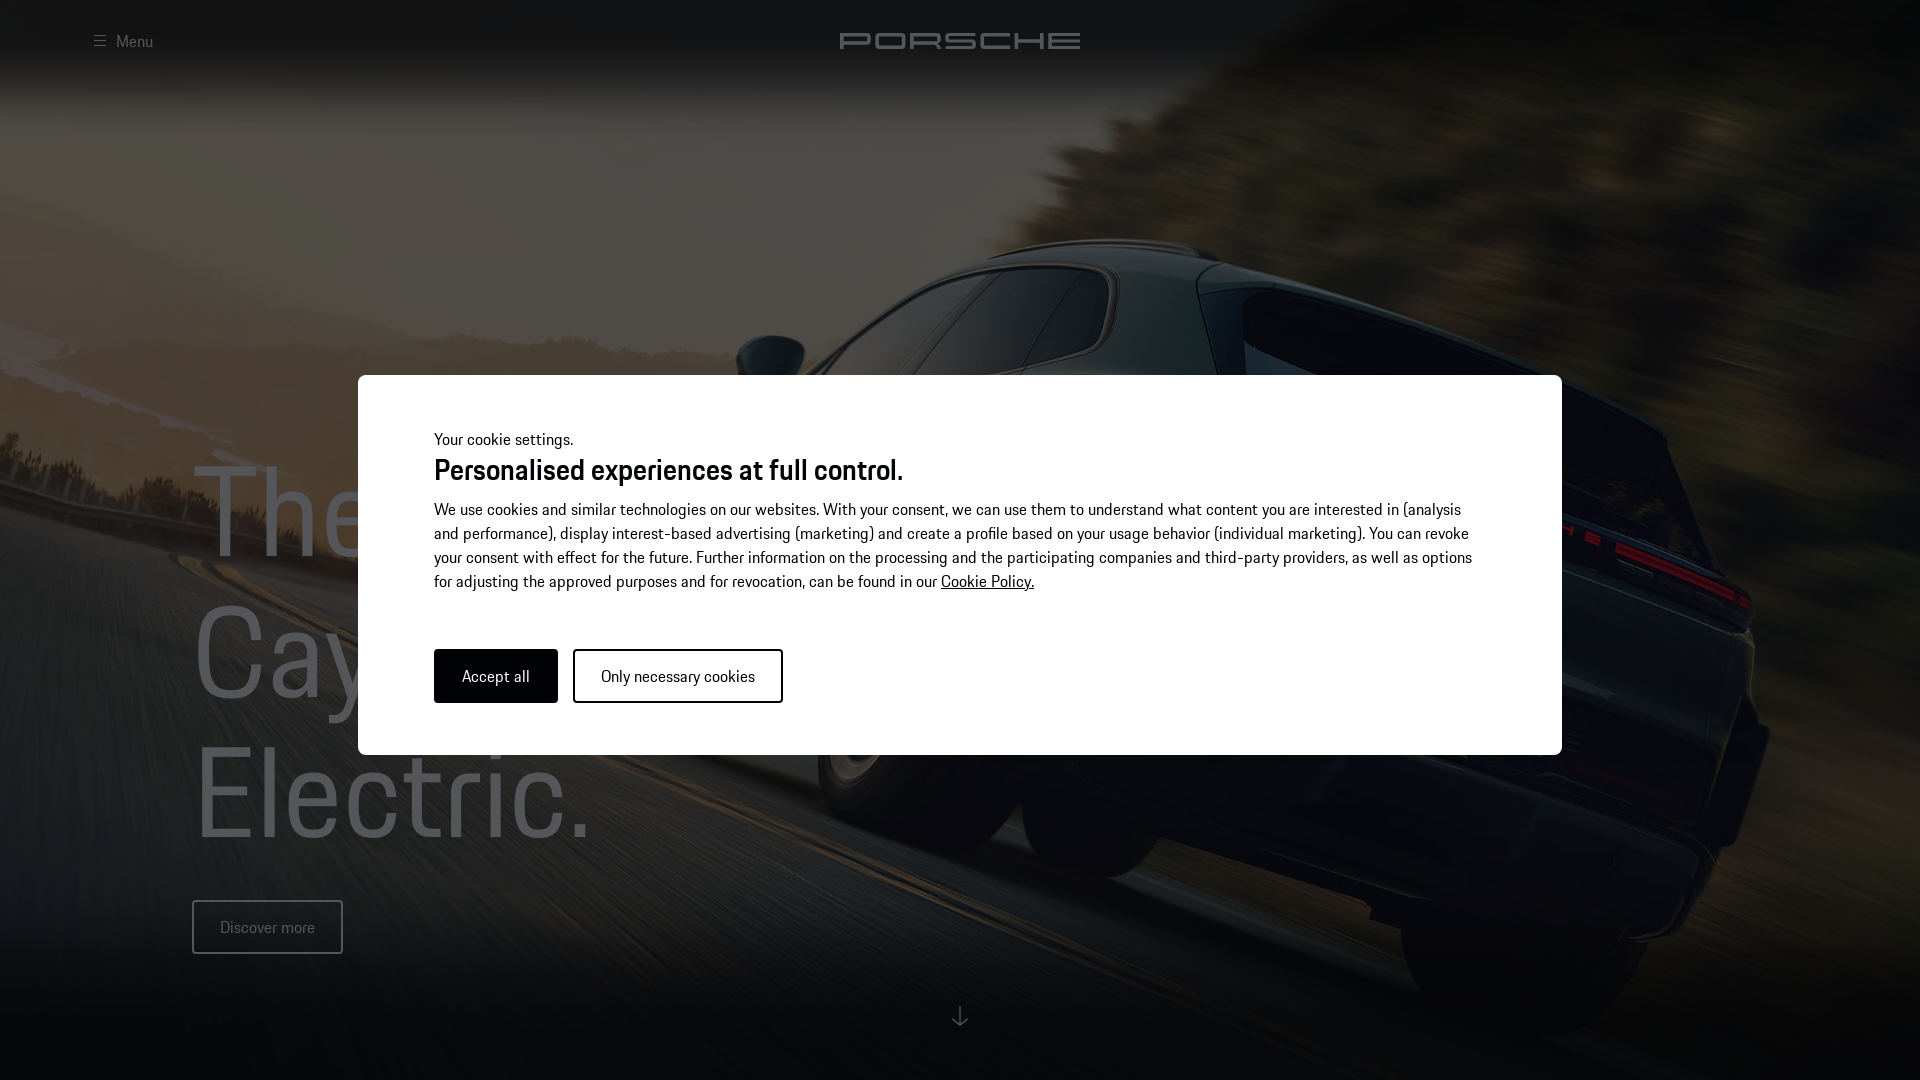

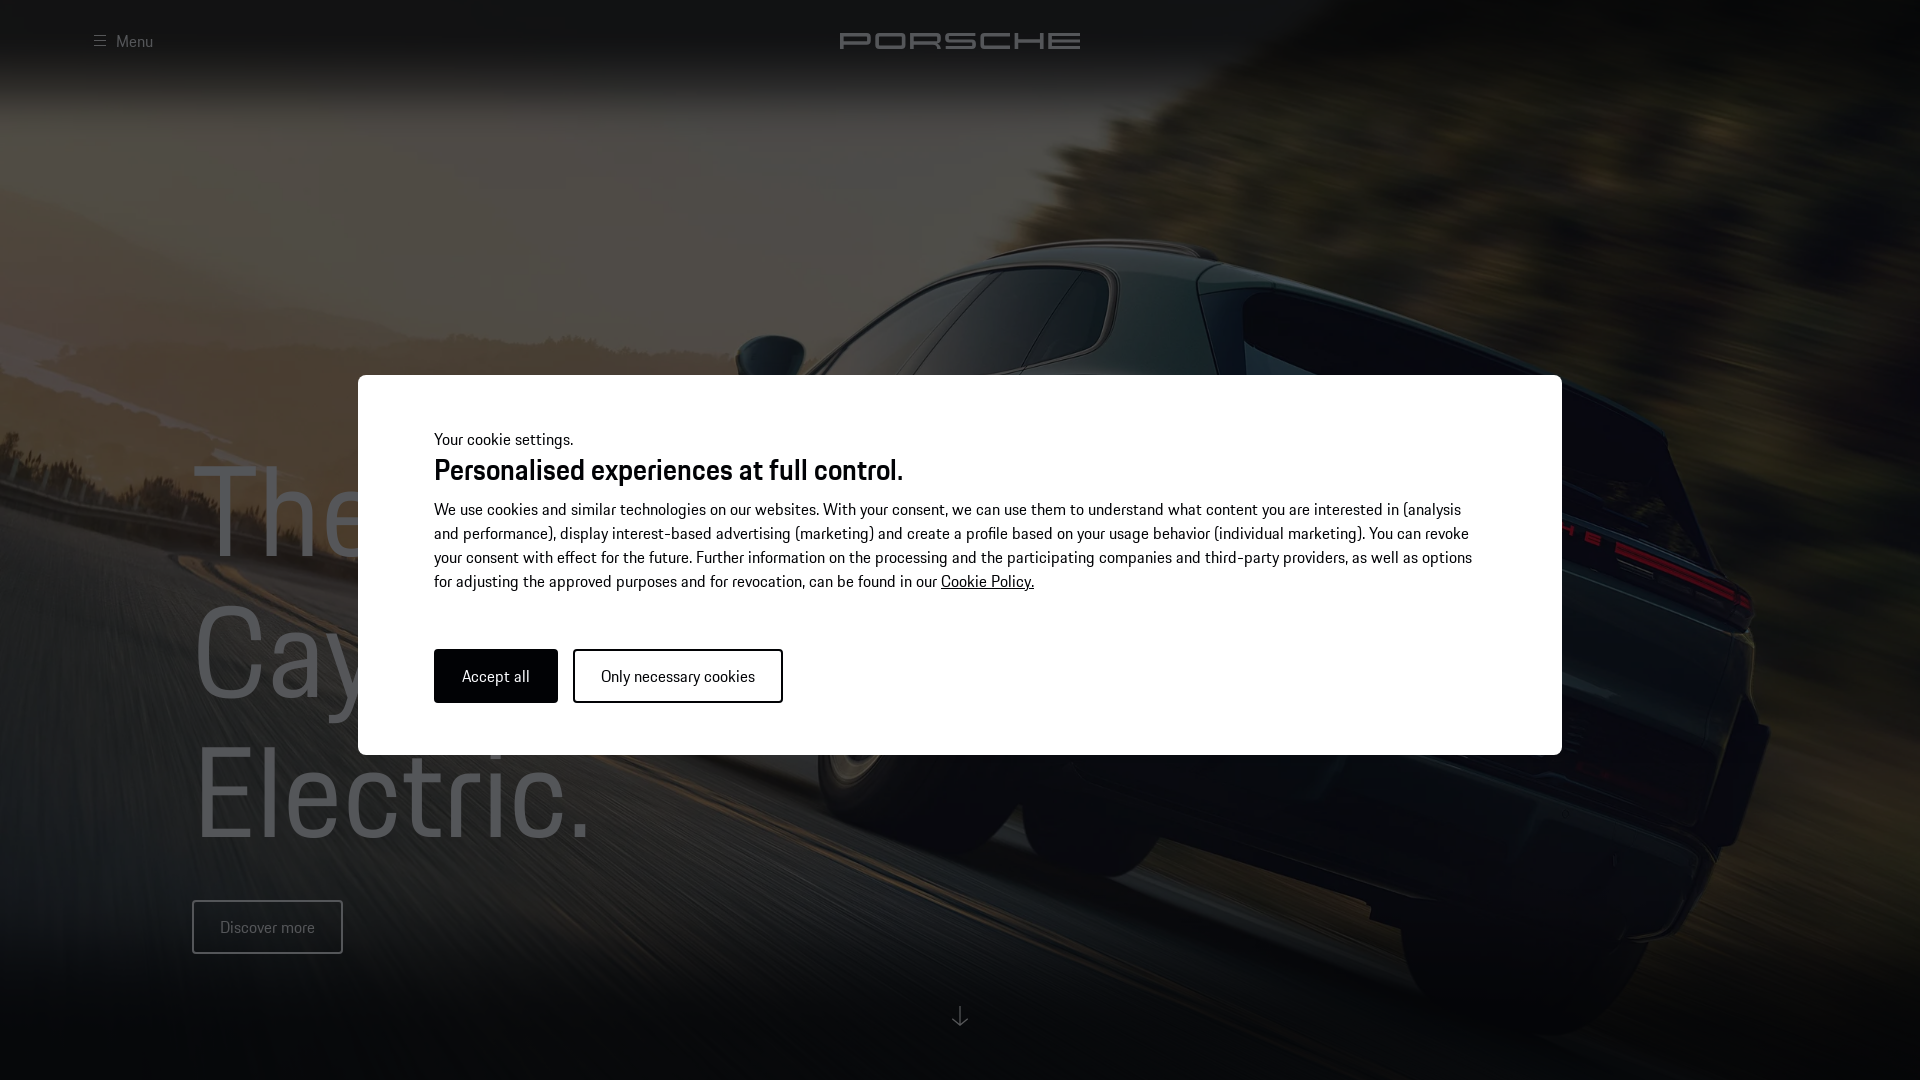